Tests that clicking the Due column header in table2 (with semantic class attributes) sorts the table by due amounts in ascending order.

Starting URL: http://the-internet.herokuapp.com/tables

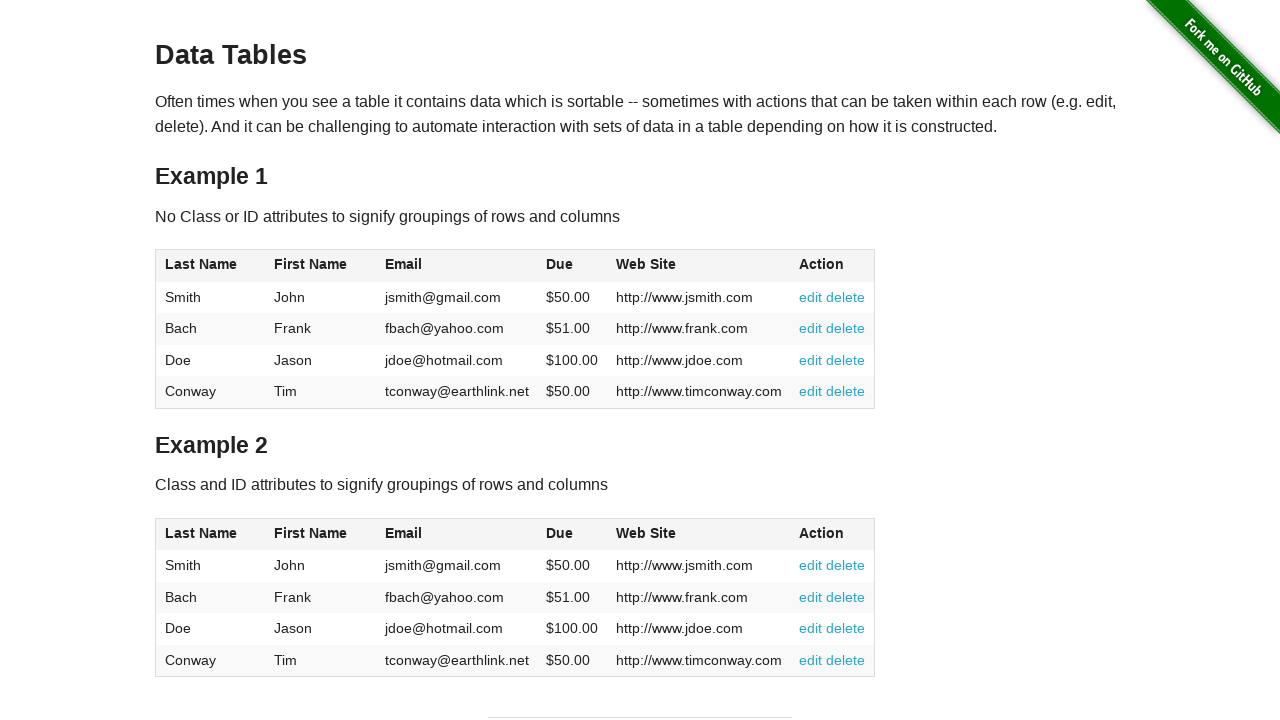

Clicked the Due column header in table2 to sort at (560, 533) on #table2 thead .dues
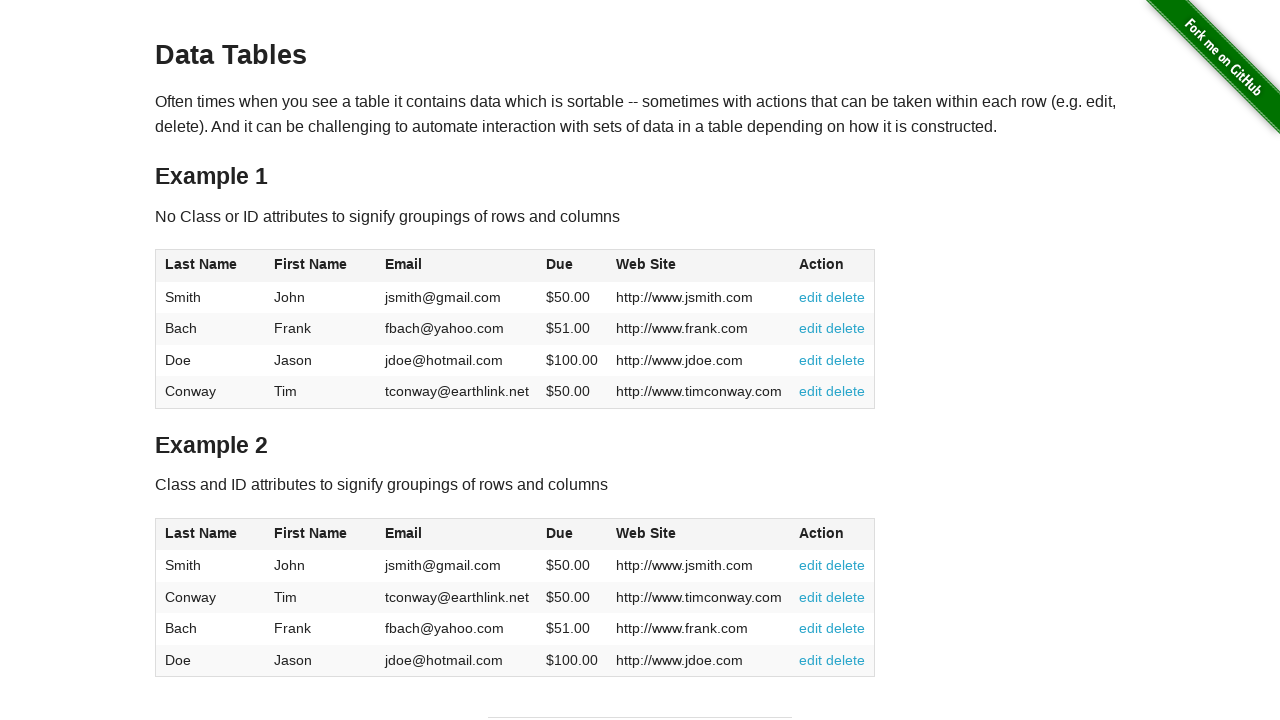

Table sorted and due cells are visible
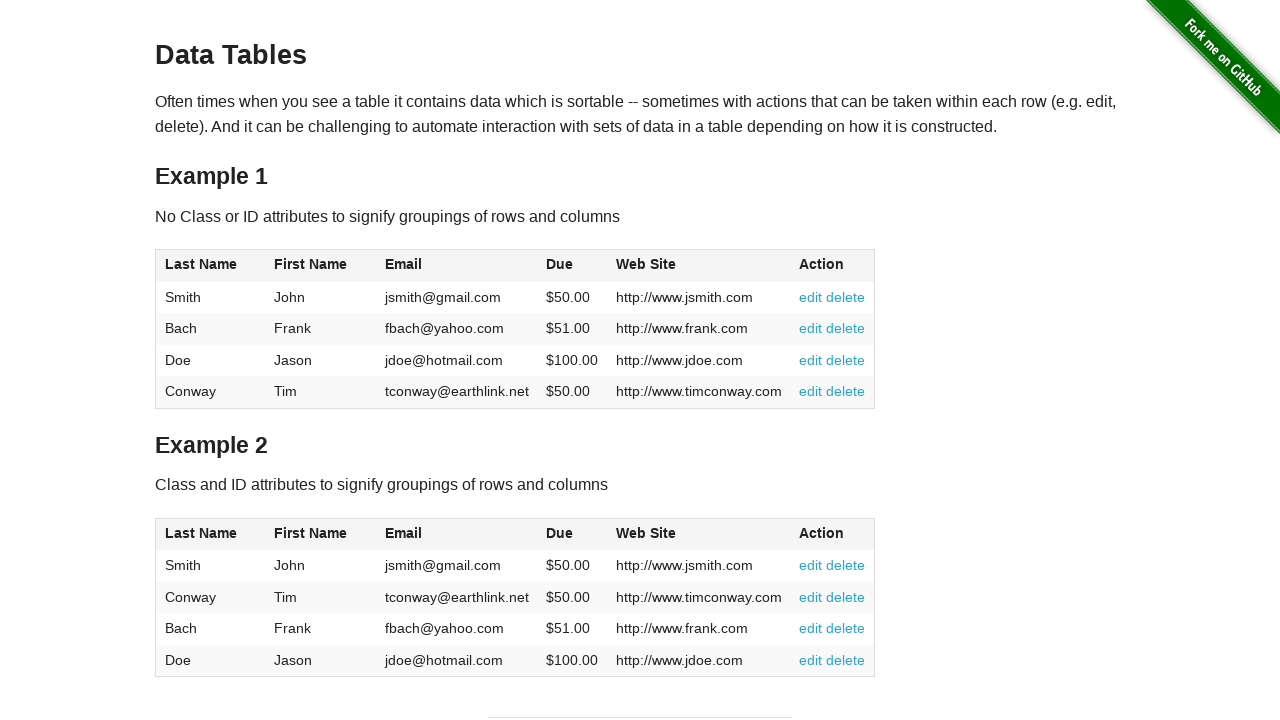

Retrieved all due amount cells from table2
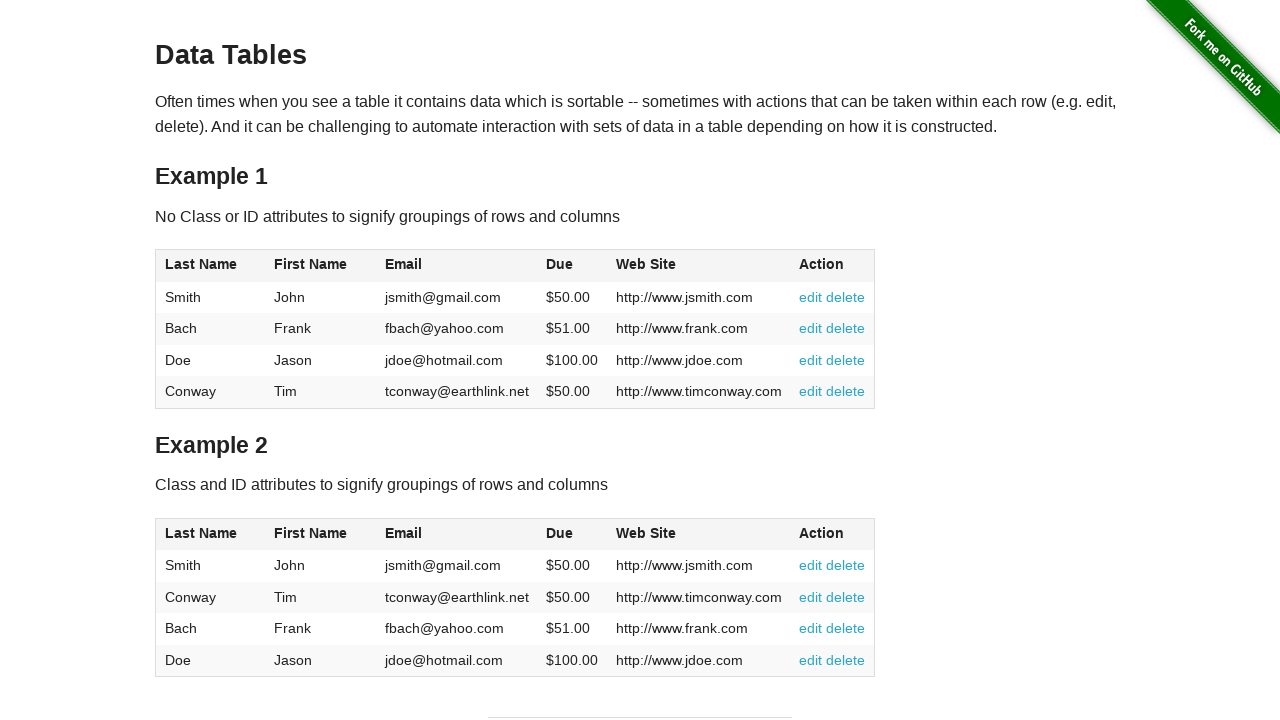

Extracted due amounts: [50.0, 50.0, 51.0, 100.0]
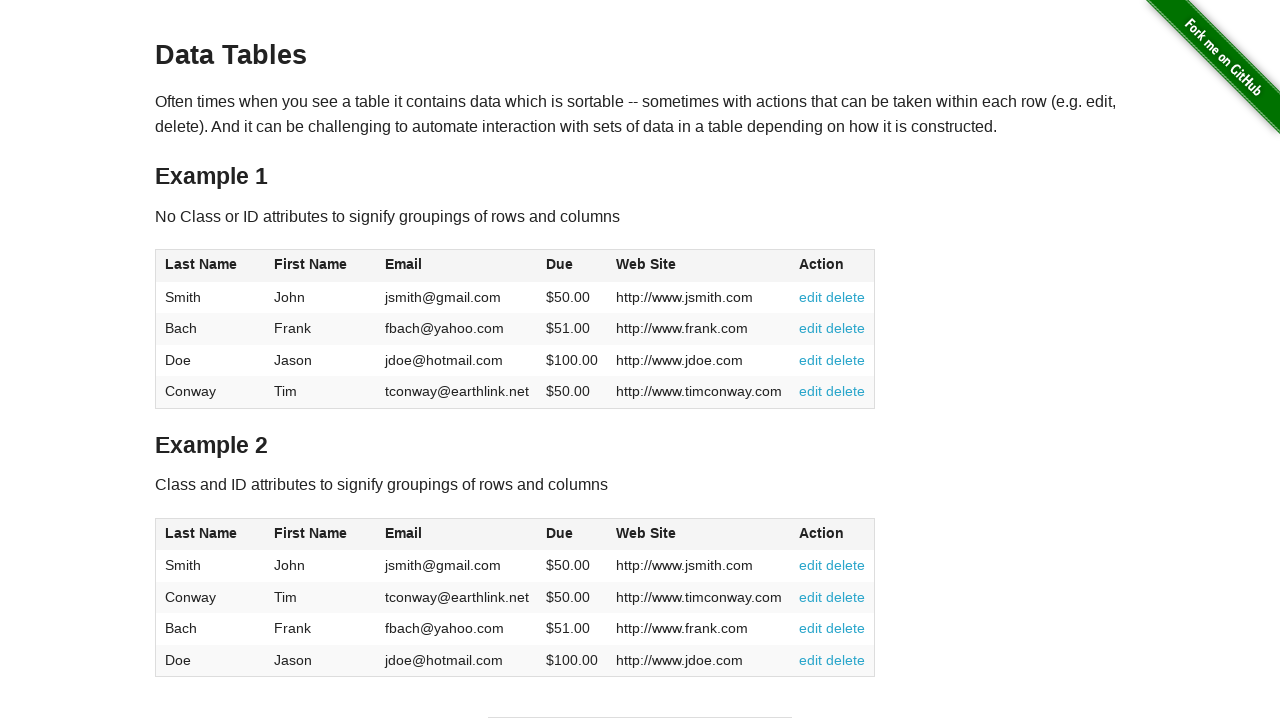

Verified due amounts are sorted in ascending order
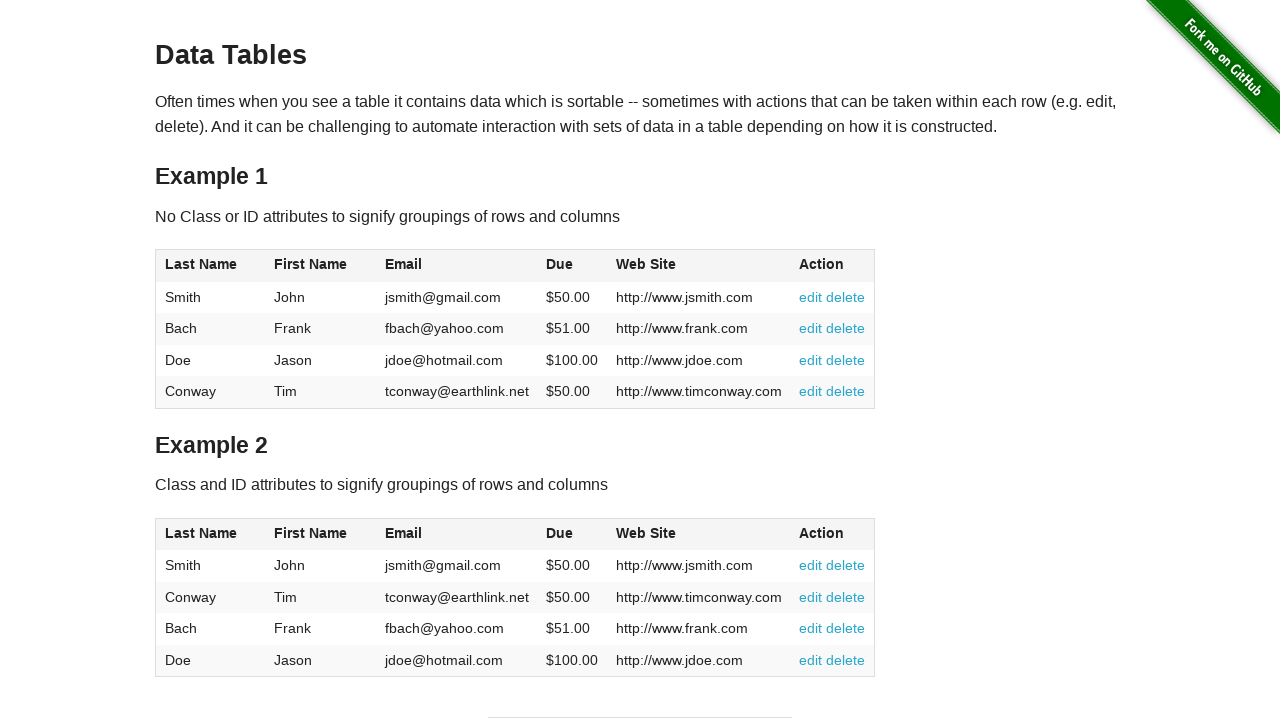

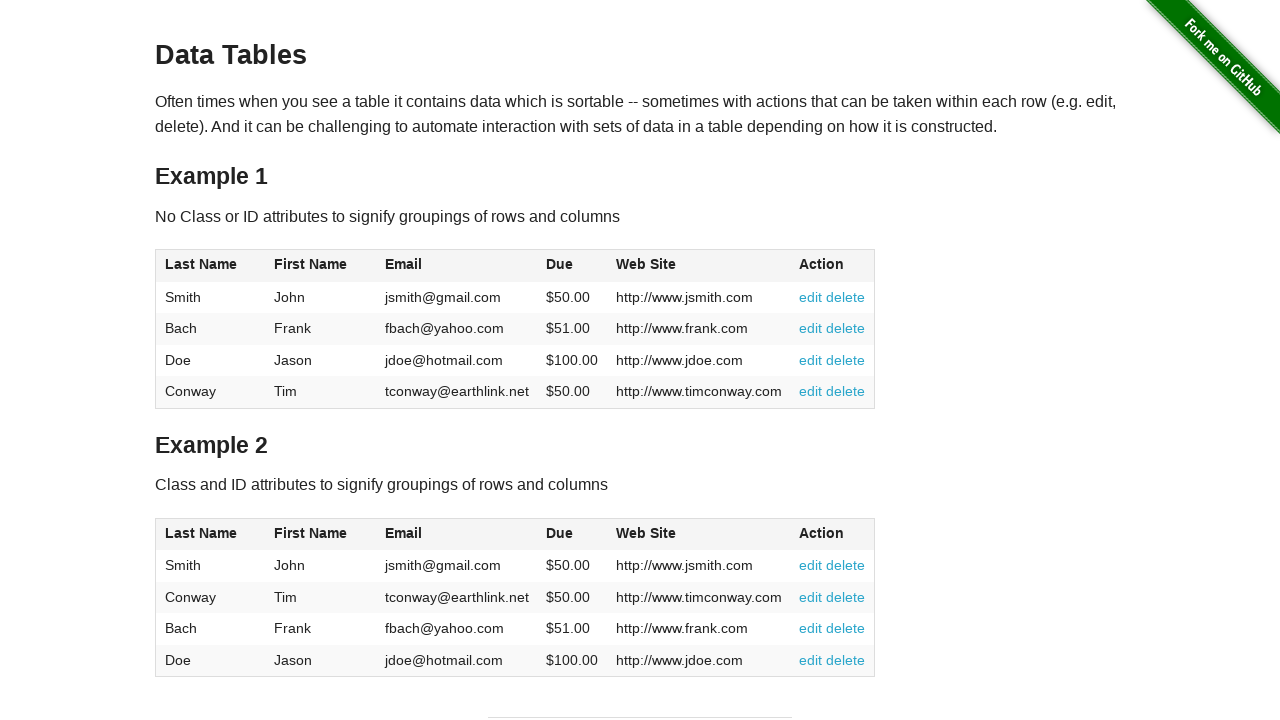